Tests drag and drop functionality on jQuery UI demo page by dragging an element and dropping it onto a target area within an iframe

Starting URL: https://jqueryui.com/droppable/

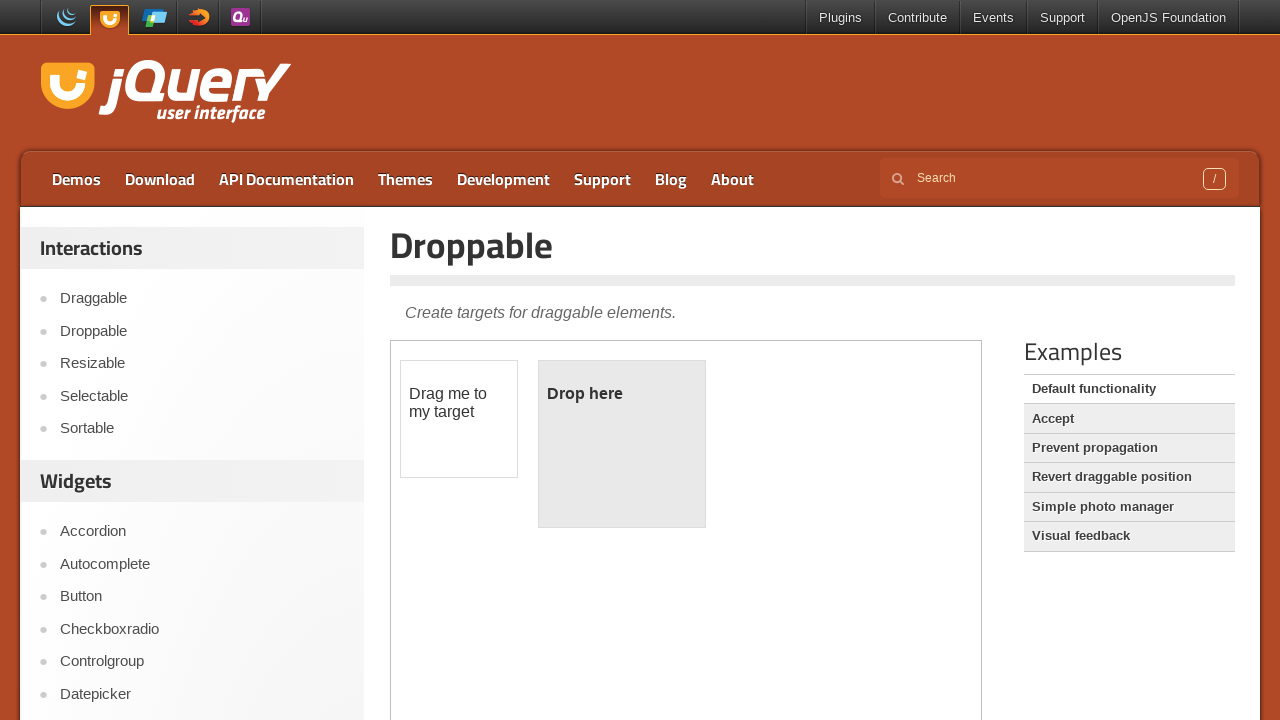

Located demo iframe for drag and drop test
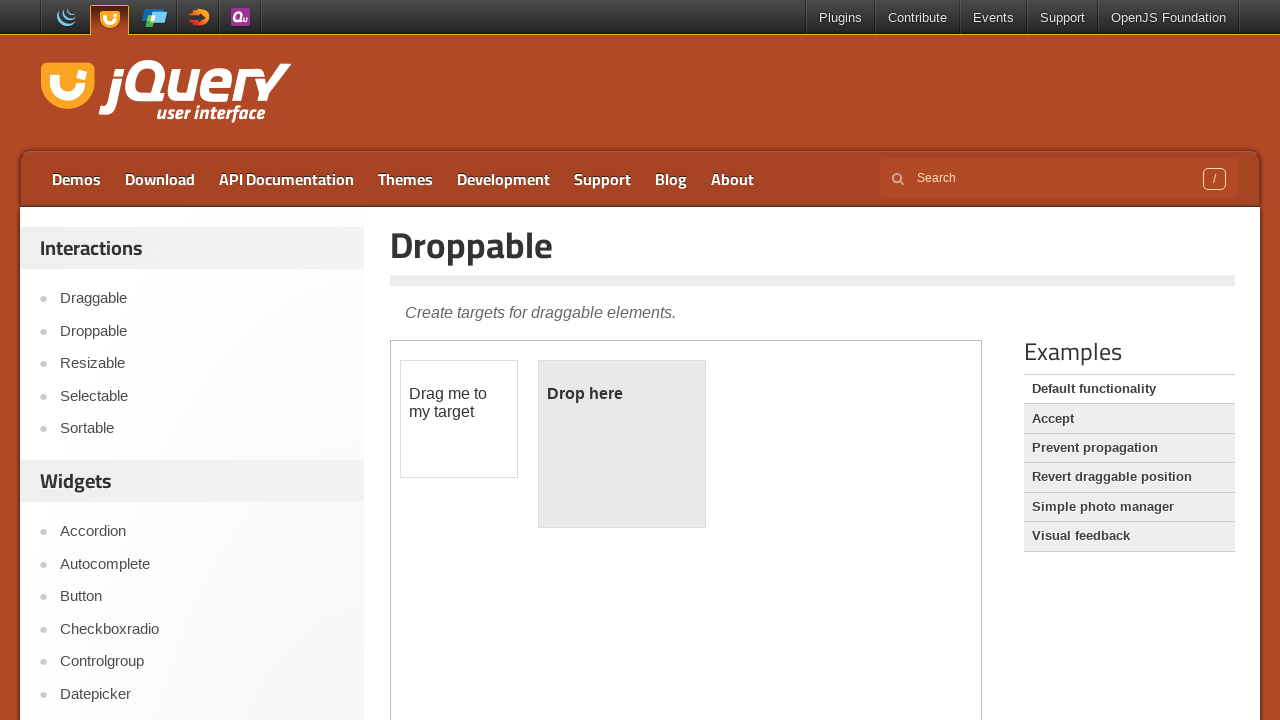

Located draggable source element (#draggable)
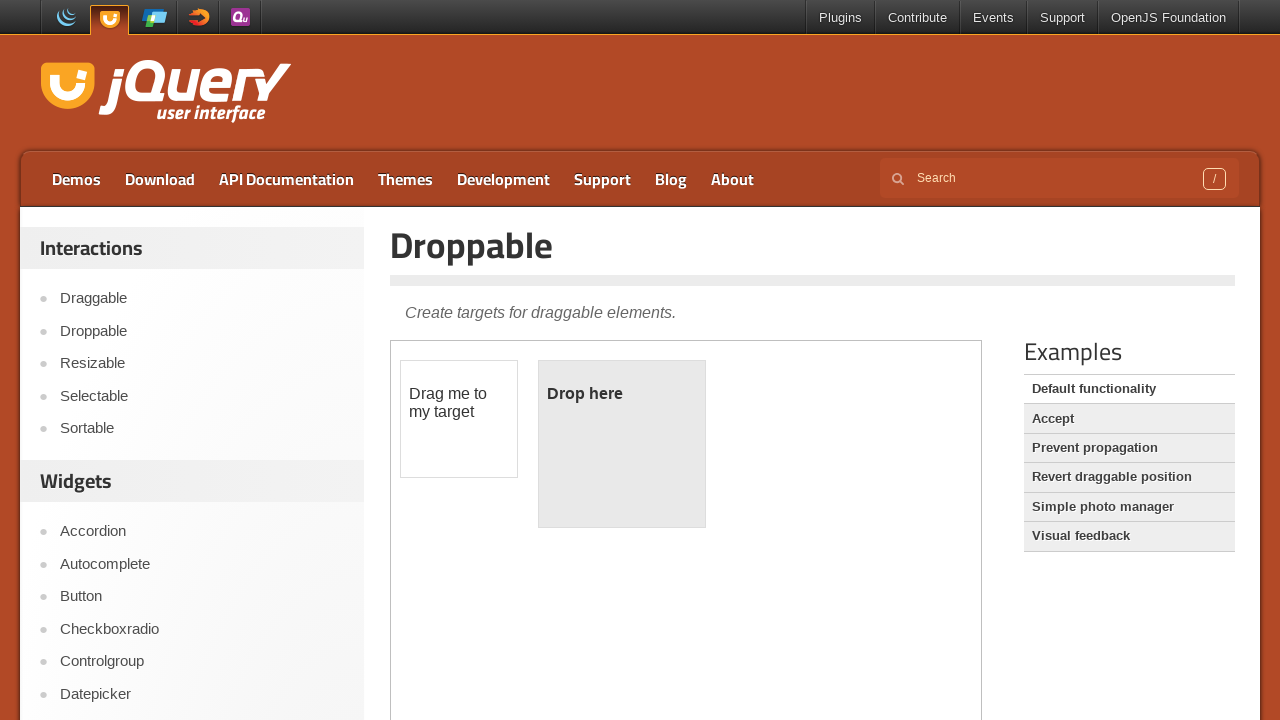

Located droppable target element (#droppable)
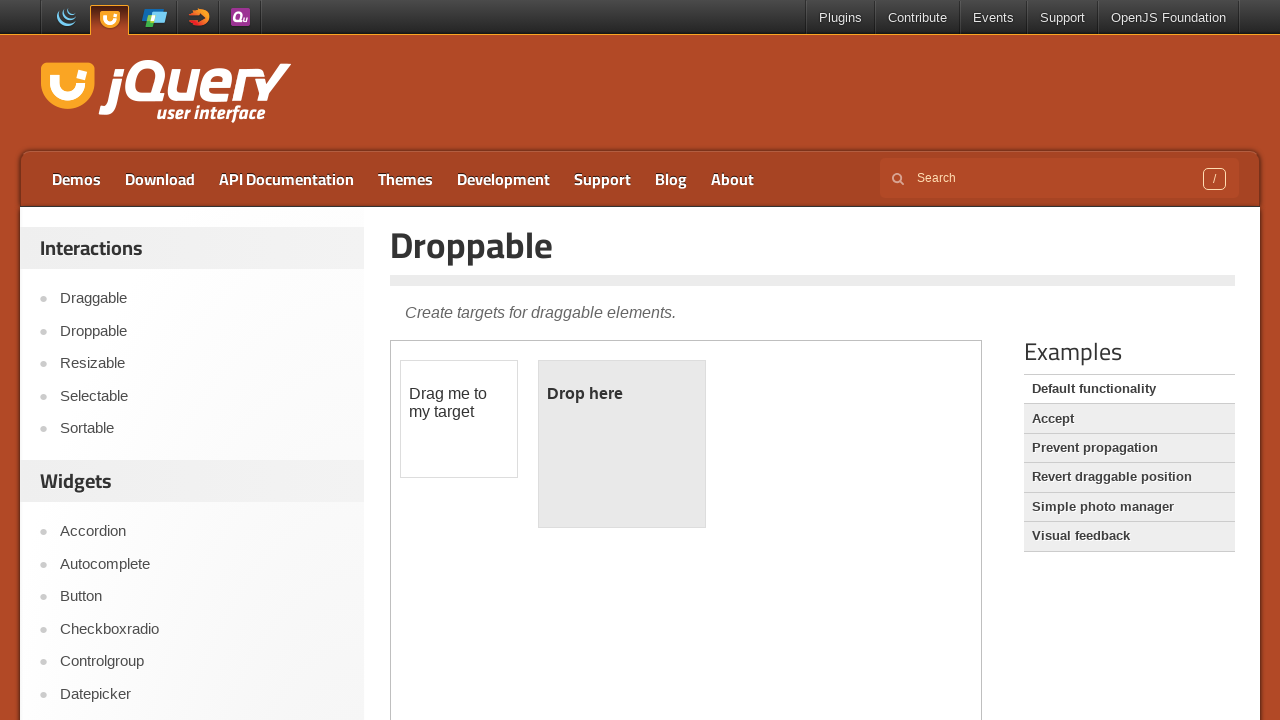

Dragged source element and dropped it onto target area at (622, 444)
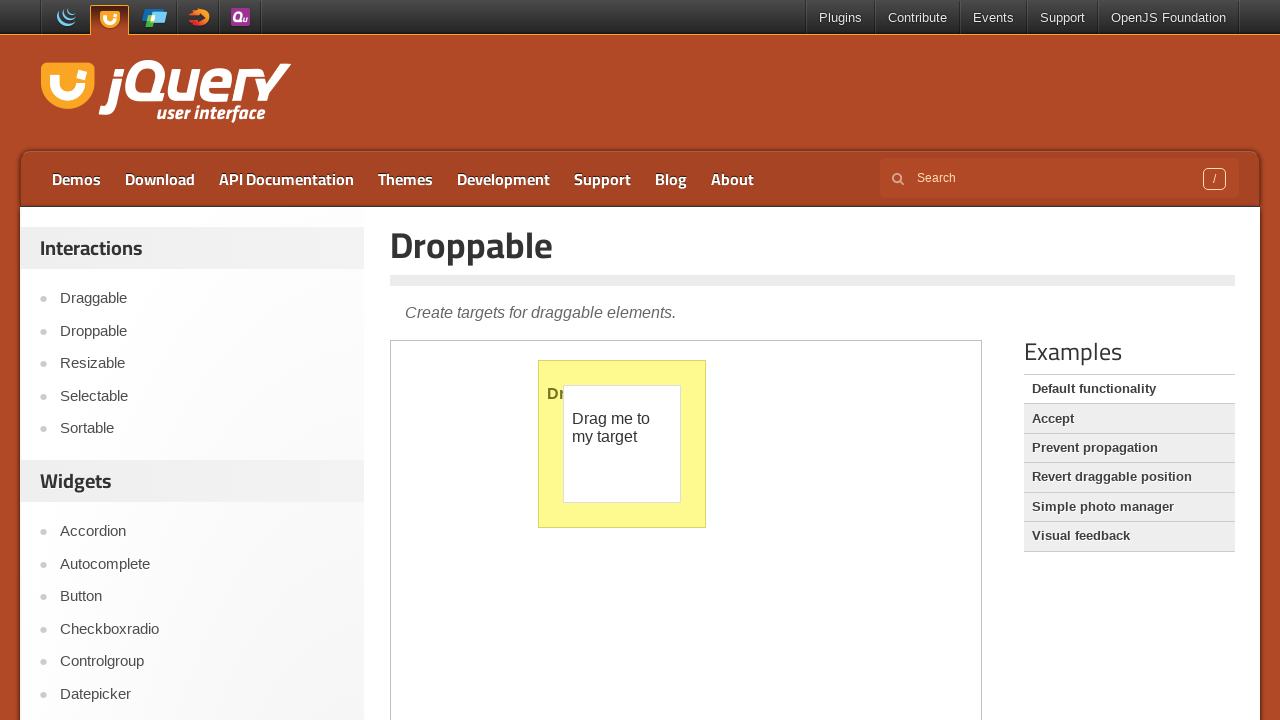

Verified droppable element is visible after drop
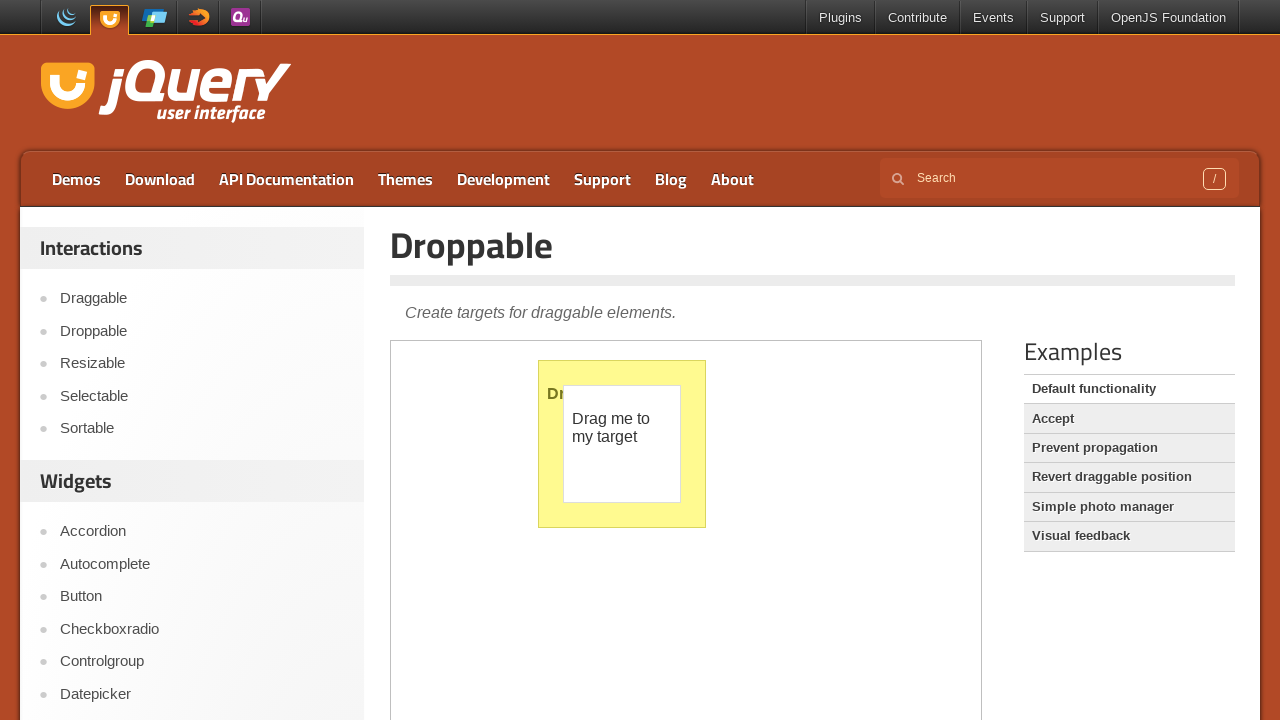

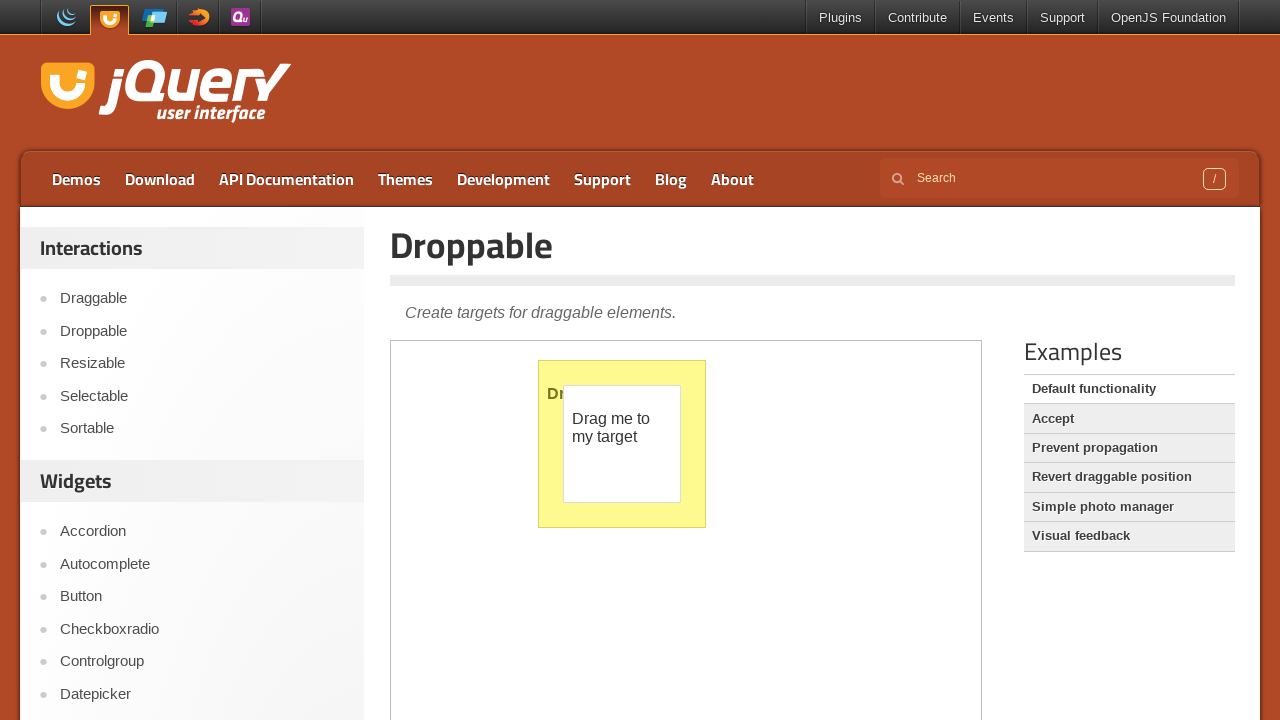